Waits for price to drop to $100, clicks Book button, solves a mathematical equation, and submits the answer

Starting URL: http://suninjuly.github.io/explicit_wait2.html

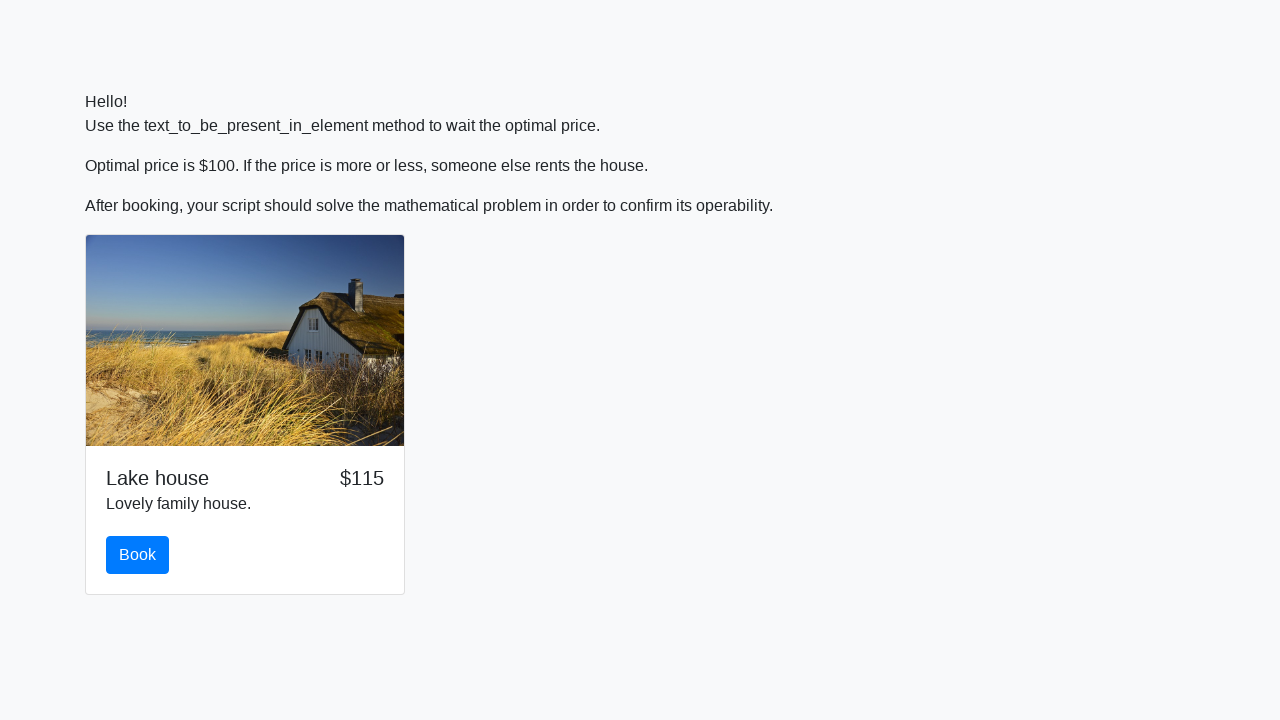

Waited for price to drop to $100
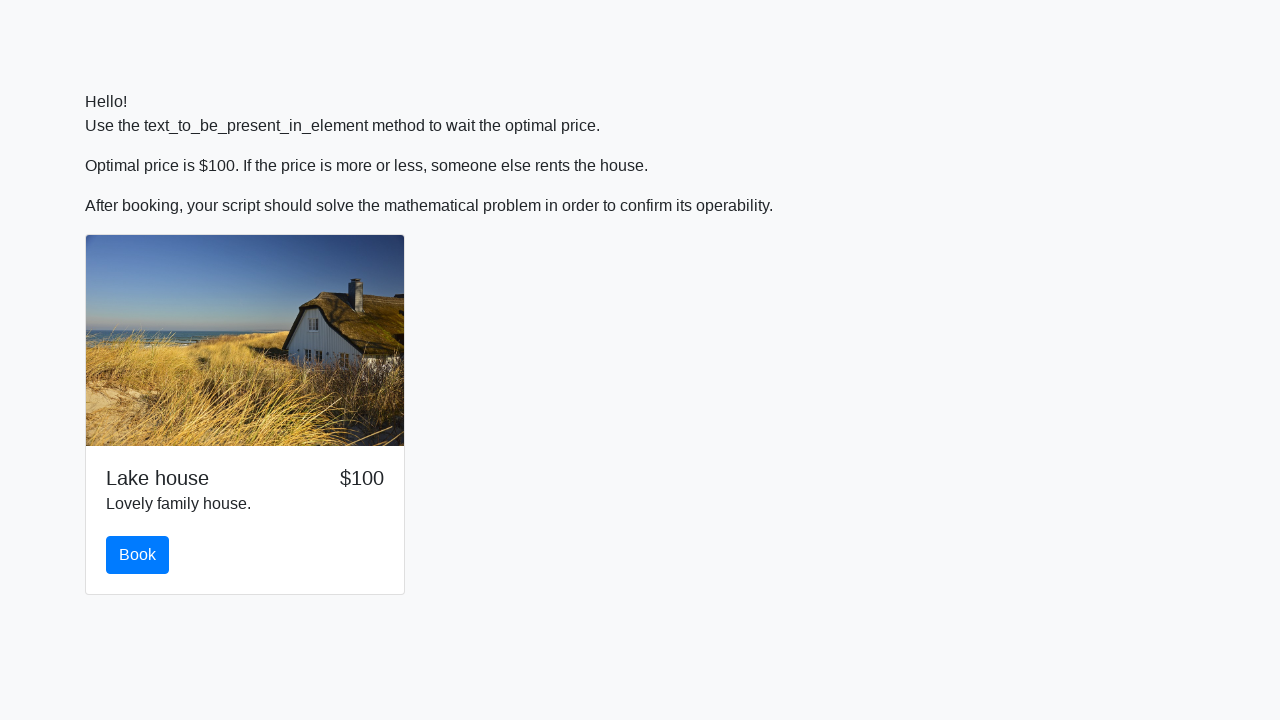

Clicked the Book button at (138, 555) on #book
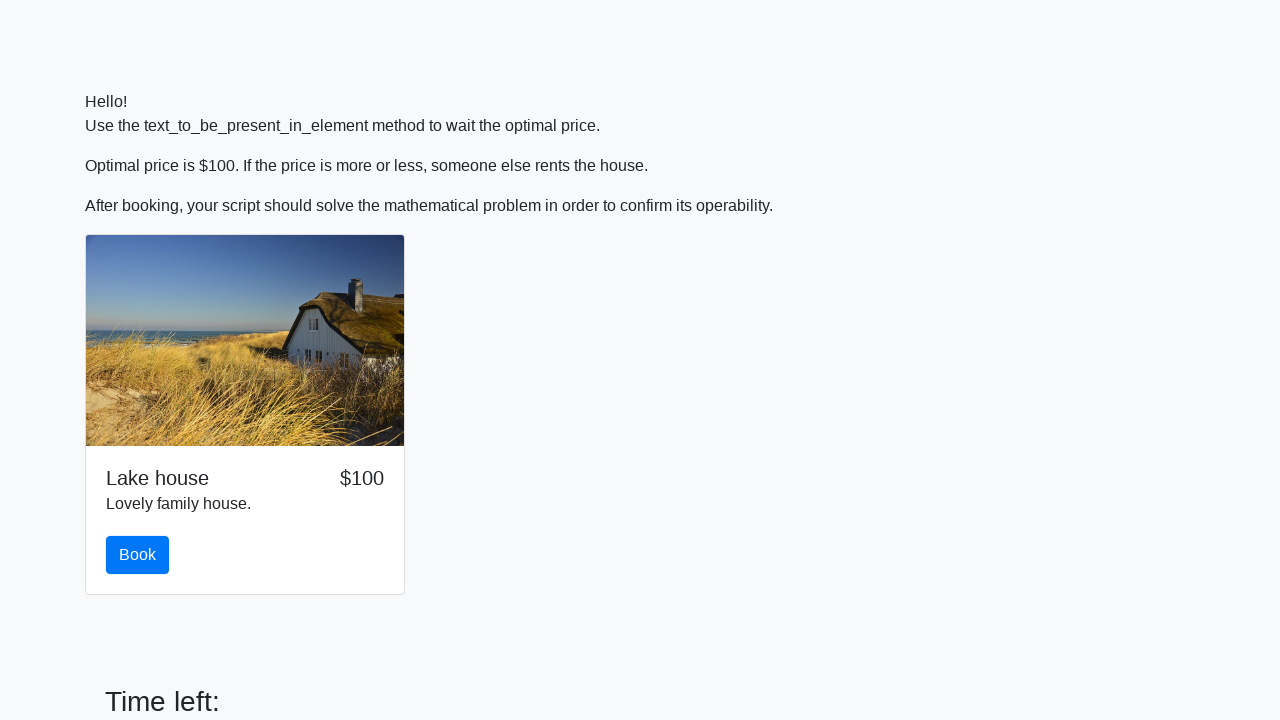

Retrieved number to calculate: 452
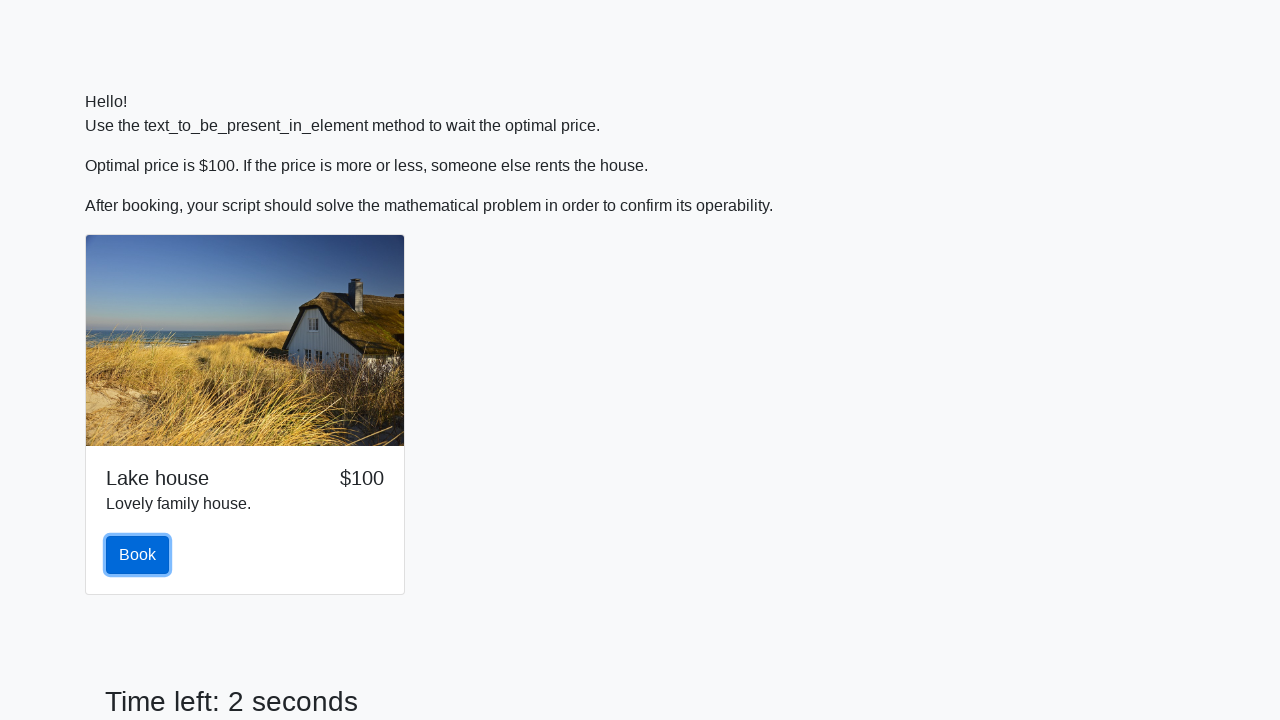

Calculated result using mathematical formula: 1.5162163562613995
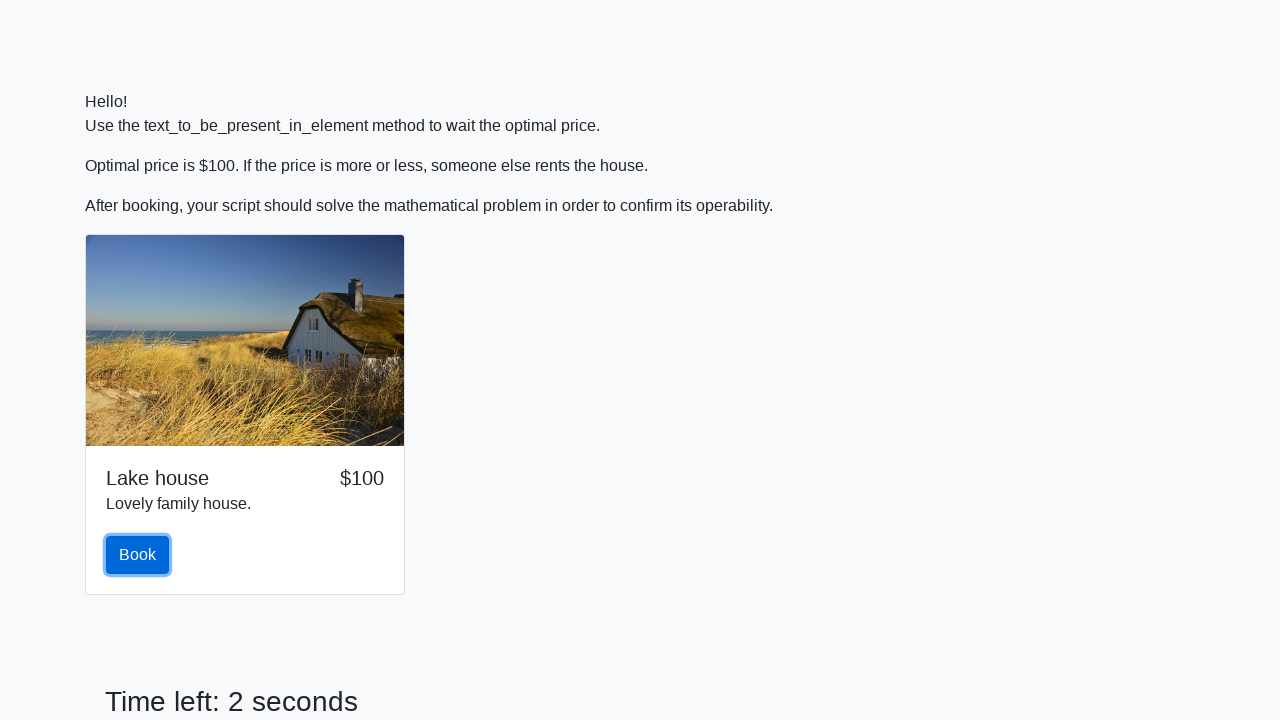

Filled answer field with calculated result: 1.5162163562613995 on #answer
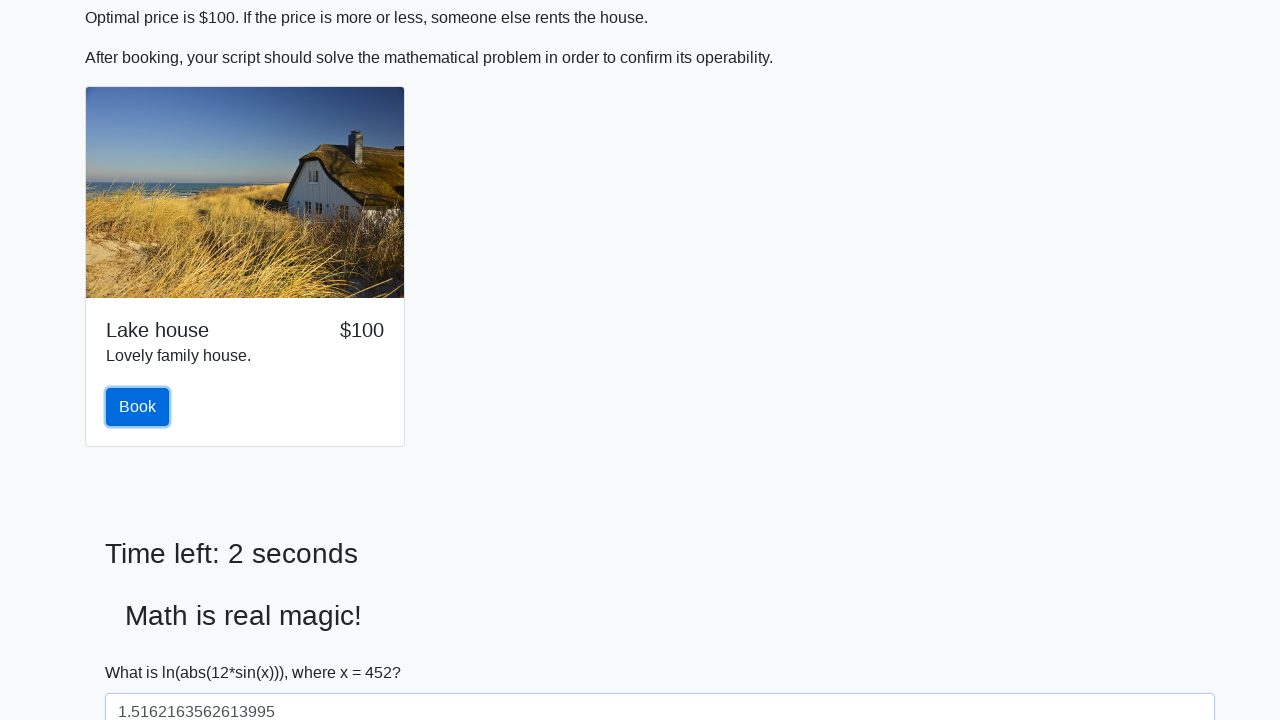

Clicked the solve button to submit the answer at (143, 651) on #solve
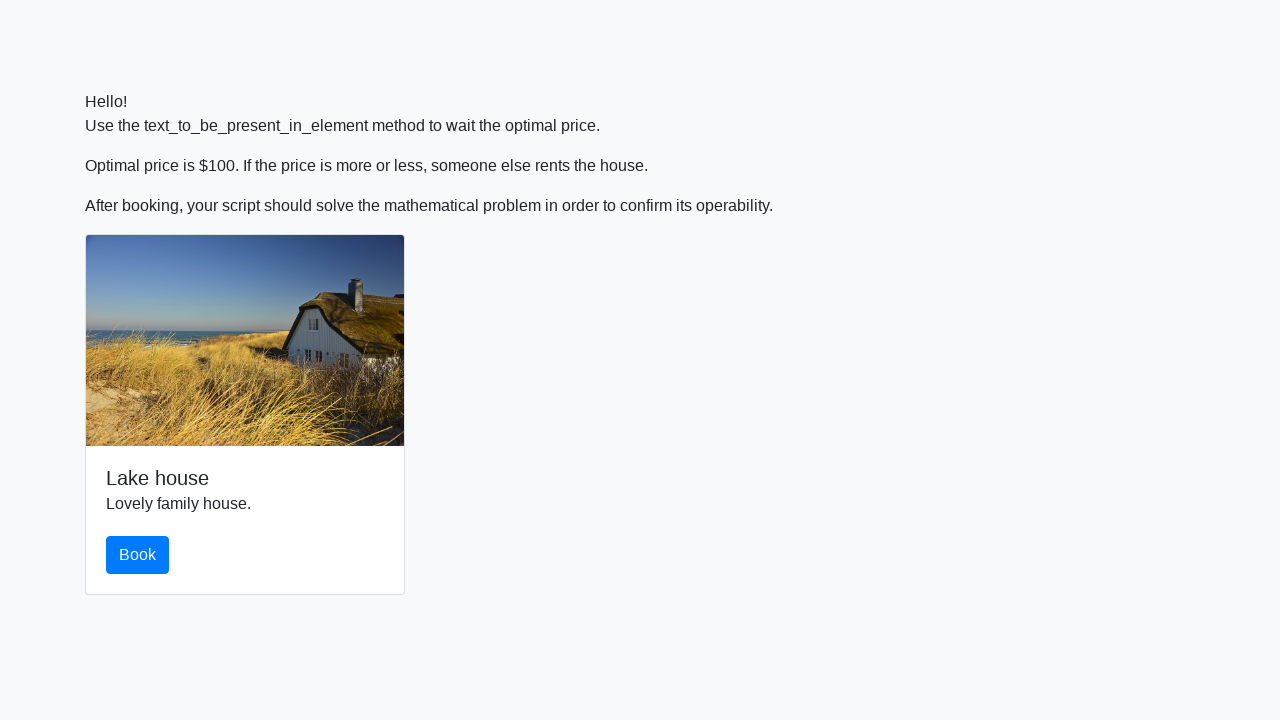

Waited 500ms for alert to appear
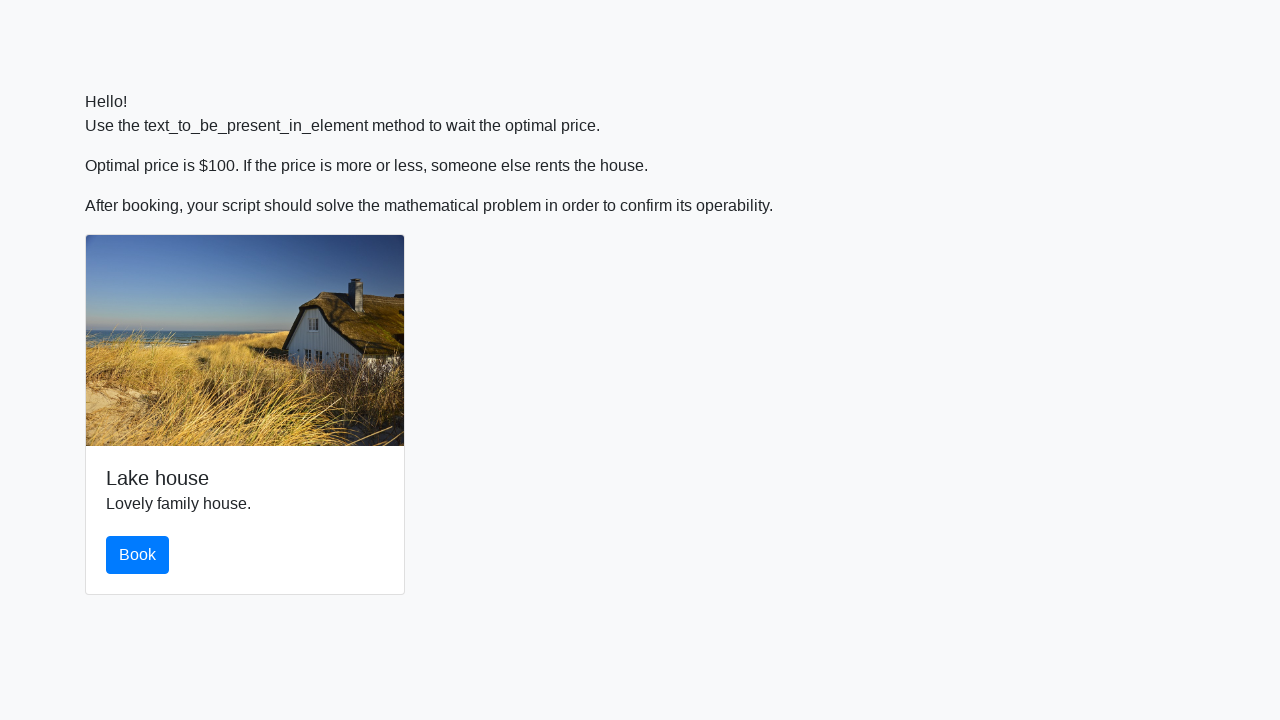

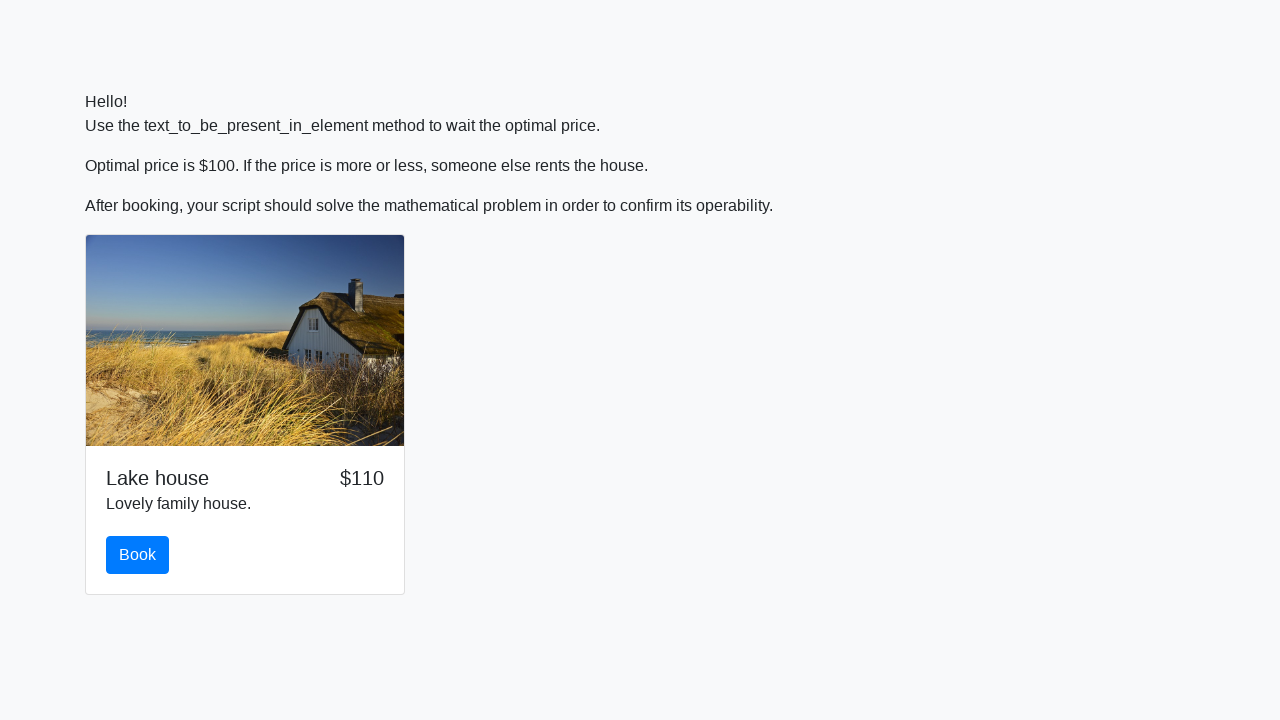